Tests alert handling functionality by triggering different types of alerts (accept and dismiss) and interacting with them

Starting URL: https://rahulshettyacademy.com/AutomationPractice/

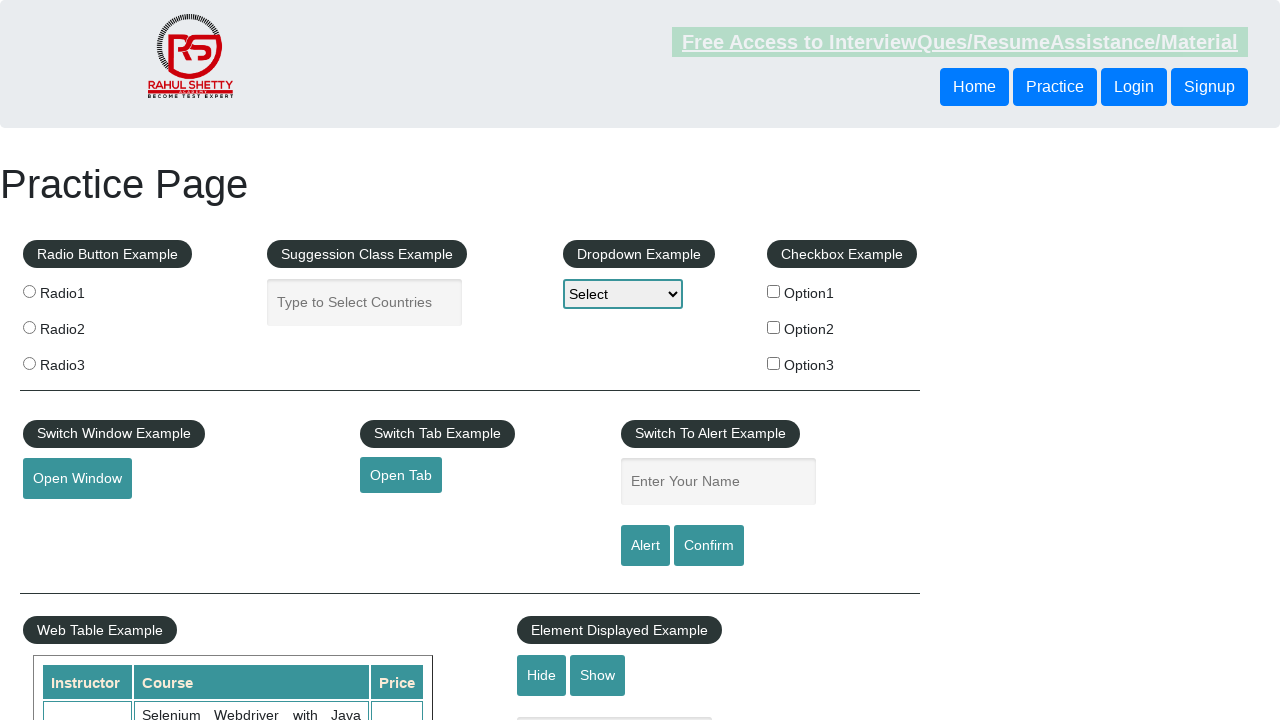

Entered 'Abhishek' in the name text field on #name
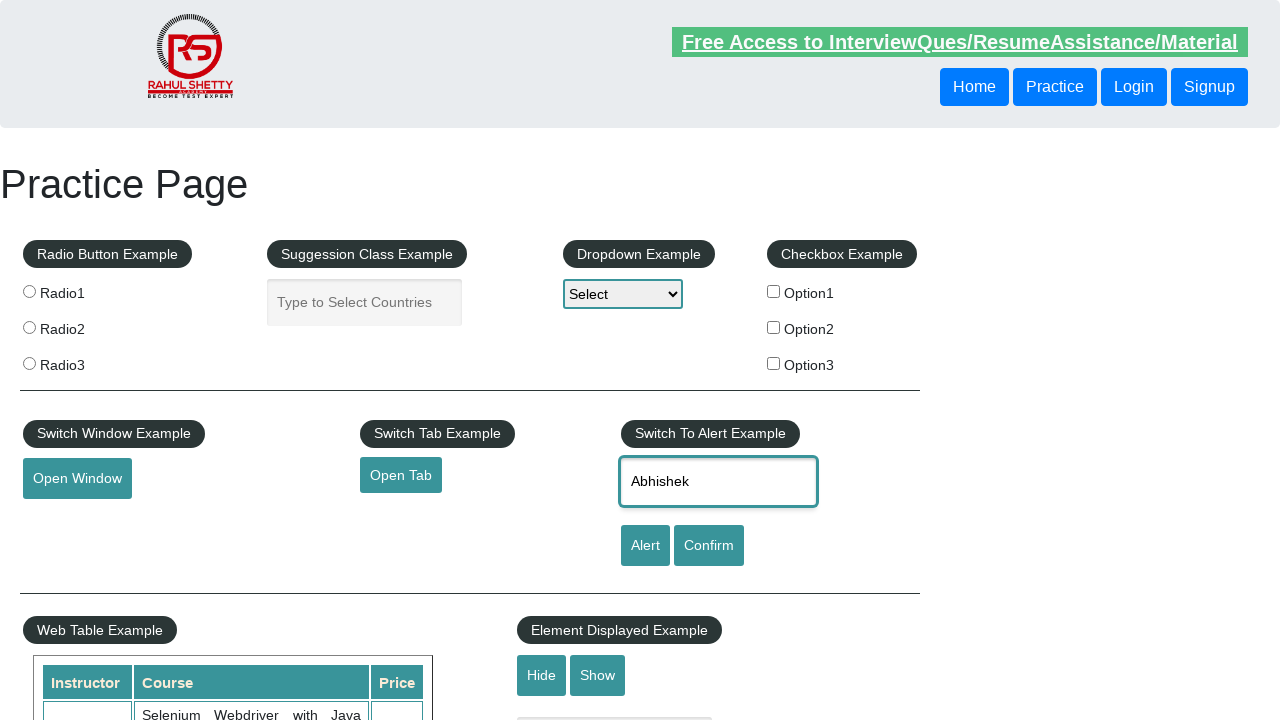

Clicked alert button to trigger first alert at (645, 546) on input#alertbtn
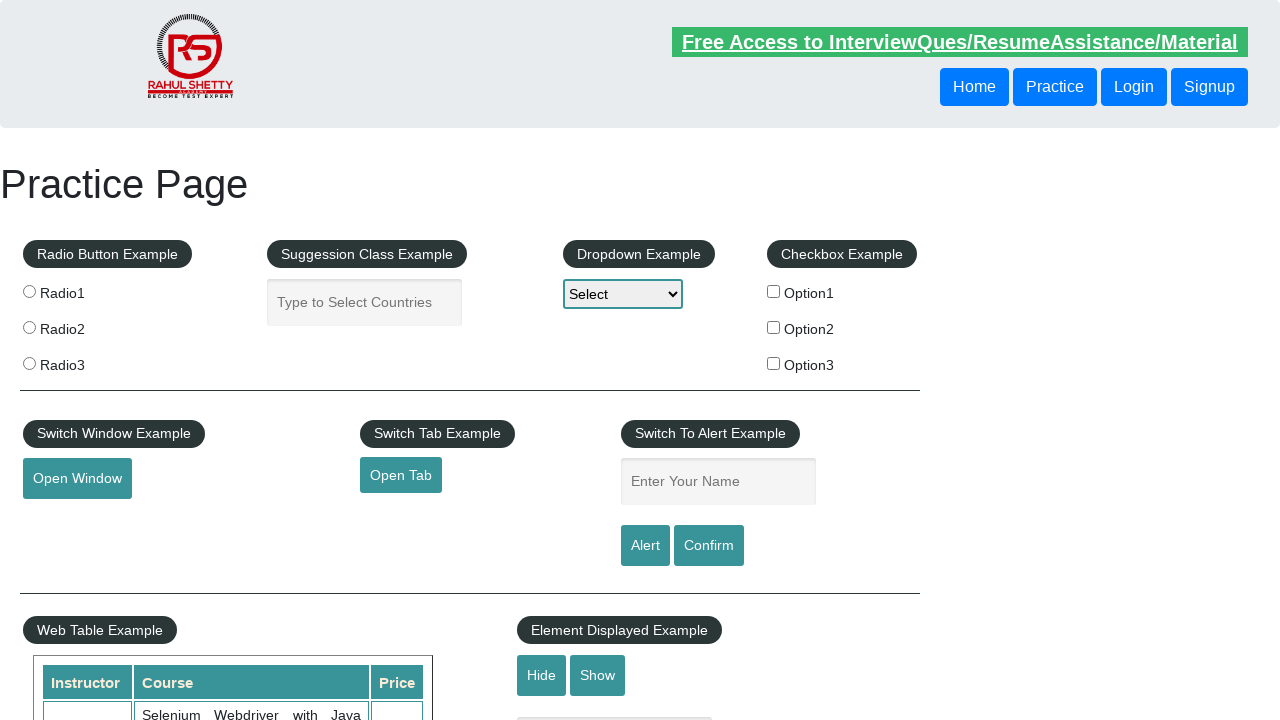

Set up dialog handler to accept the alert
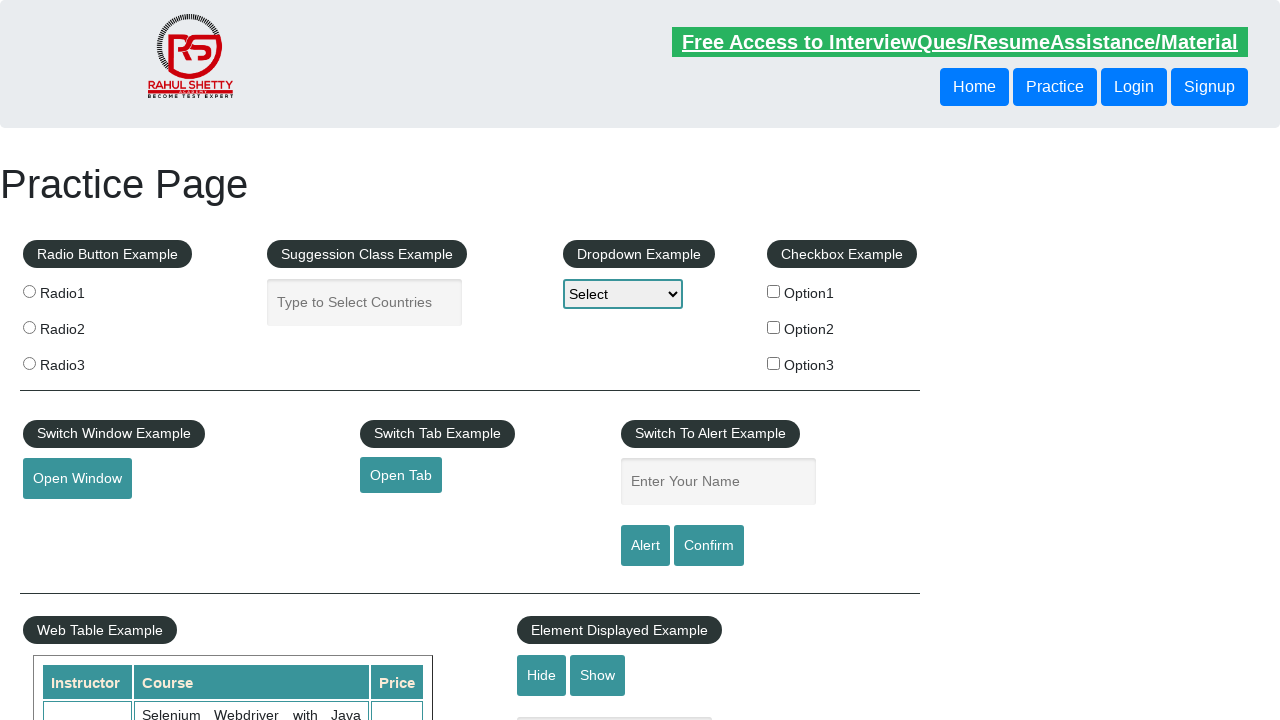

Clicked confirm button to trigger confirmation dialog at (709, 546) on input[value='Confirm']
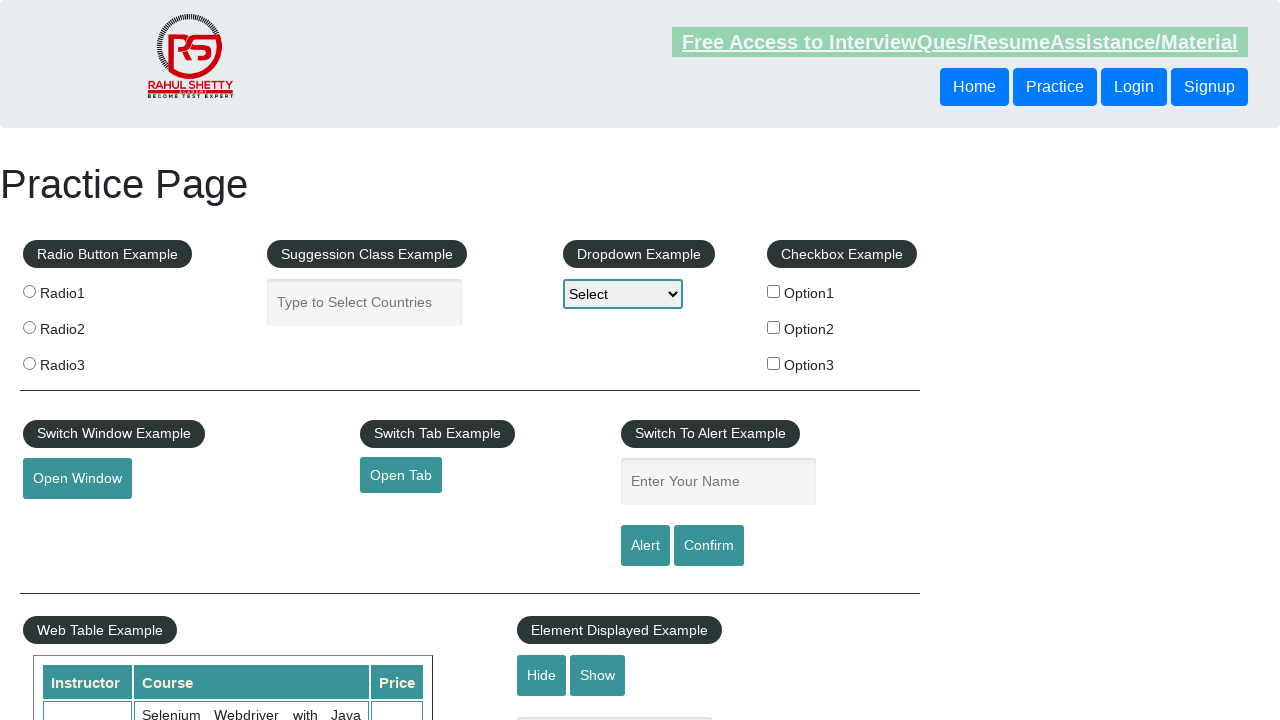

Set up dialog handler to dismiss the confirmation dialog
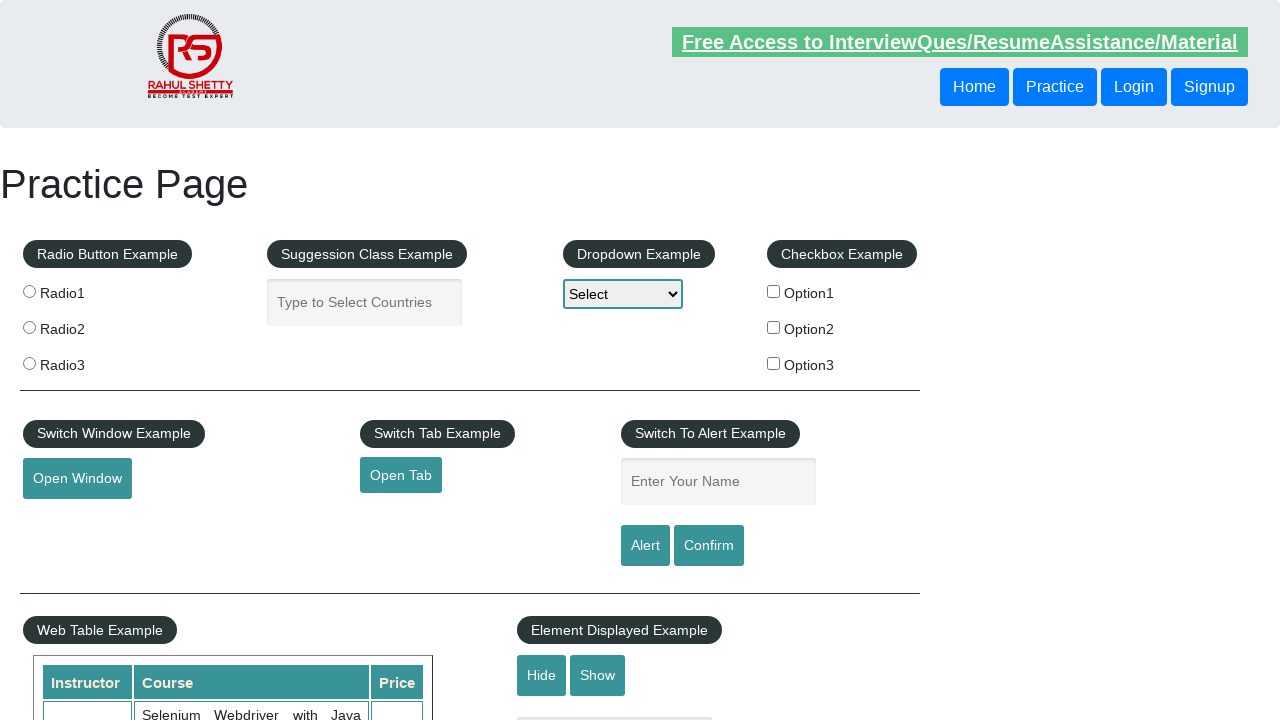

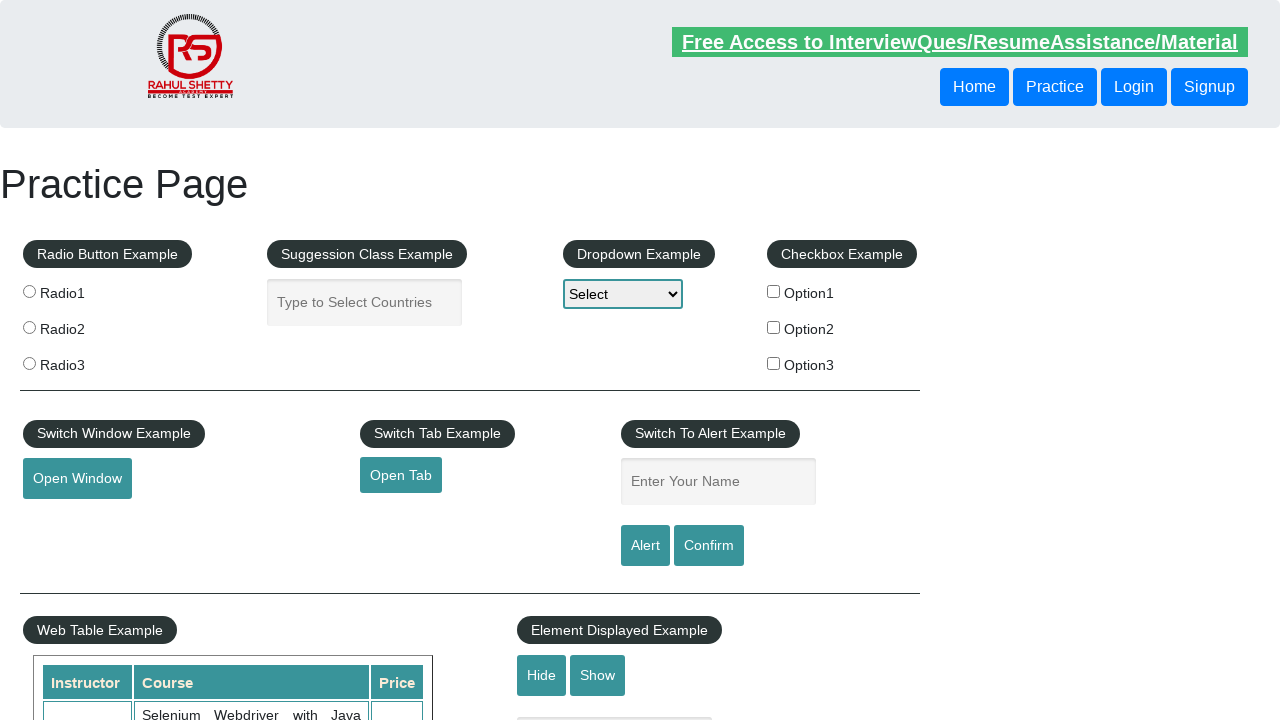